Tests the alert functionality on DemoQA by clicking the alert button to trigger a JavaScript alert

Starting URL: https://demoqa.com/alerts

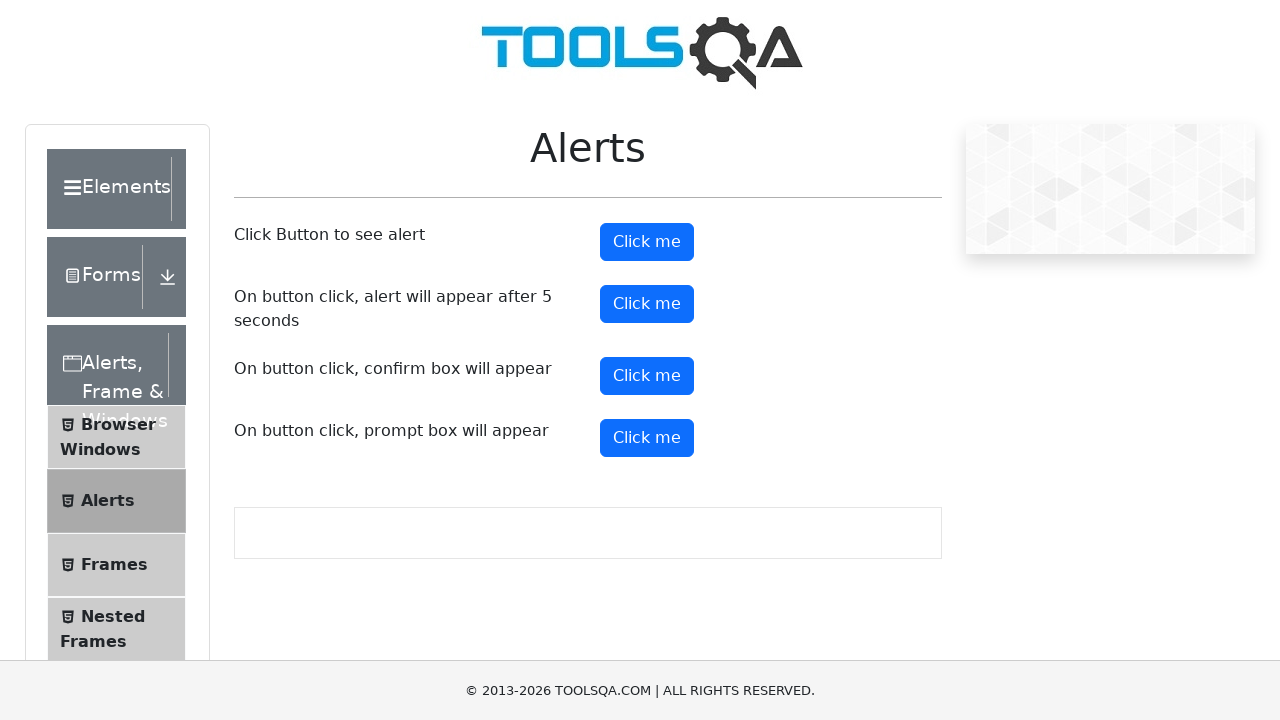

Clicked alert button to trigger JavaScript alert at (647, 242) on button#alertButton
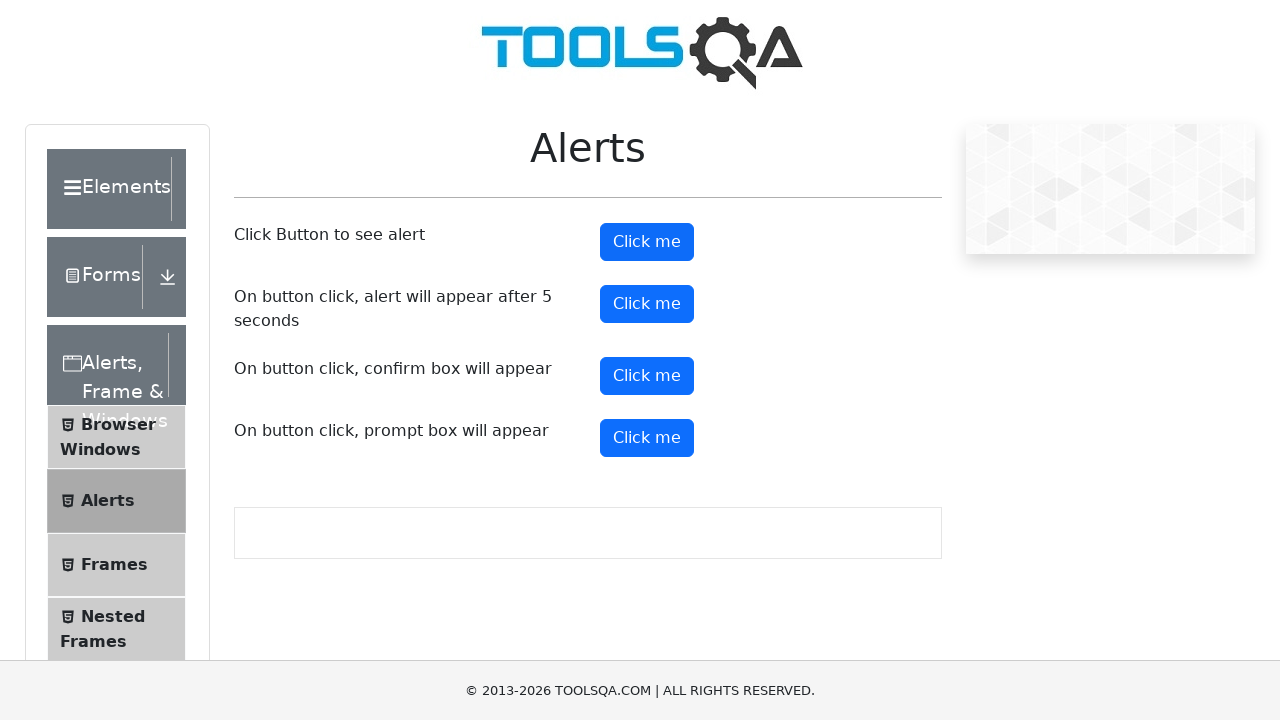

Set up dialog handler to accept alert
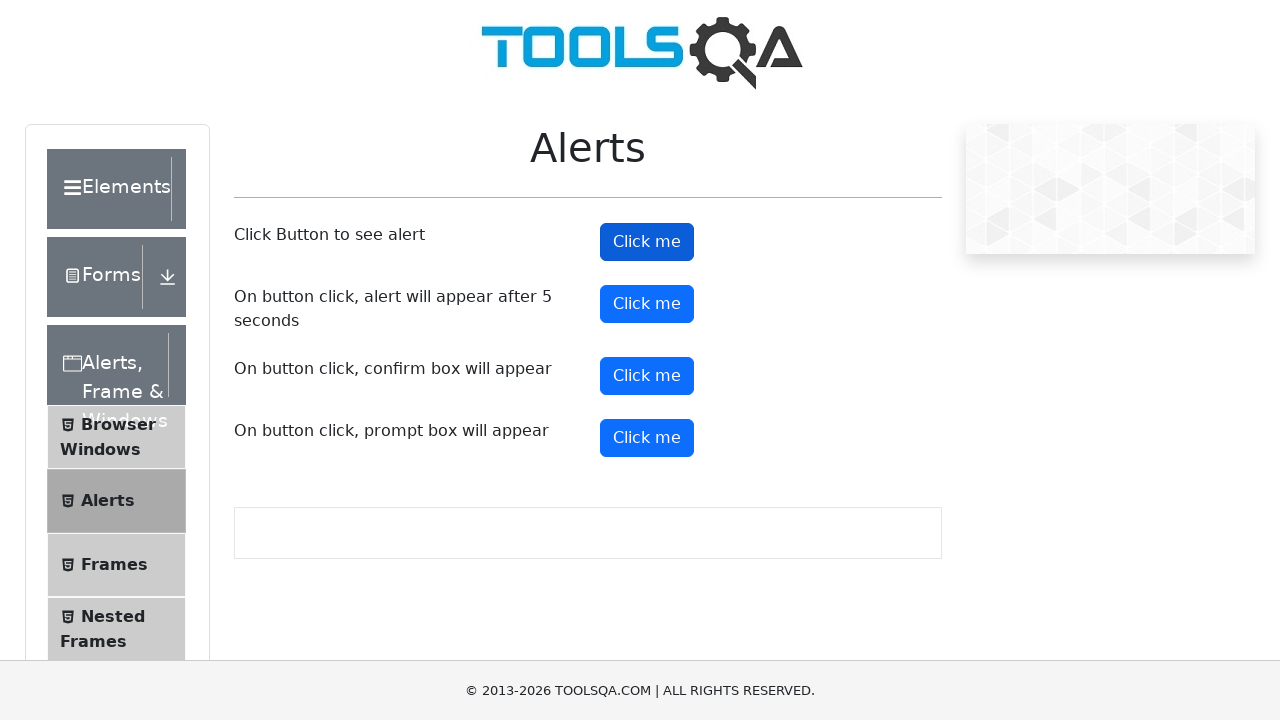

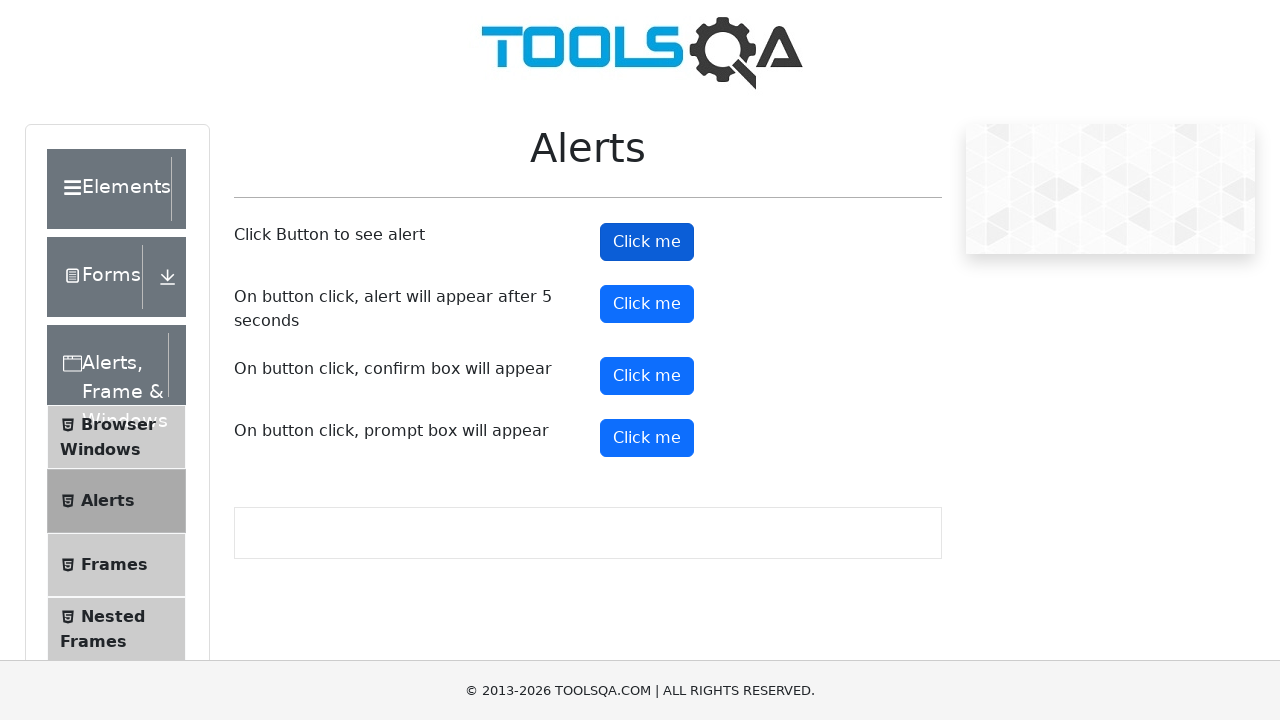